Navigates to HireHi job search page with a JavaScript search query and verifies that job cards or job-related content loads on the page.

Starting URL: https://hirehi.ru/?q=javascript

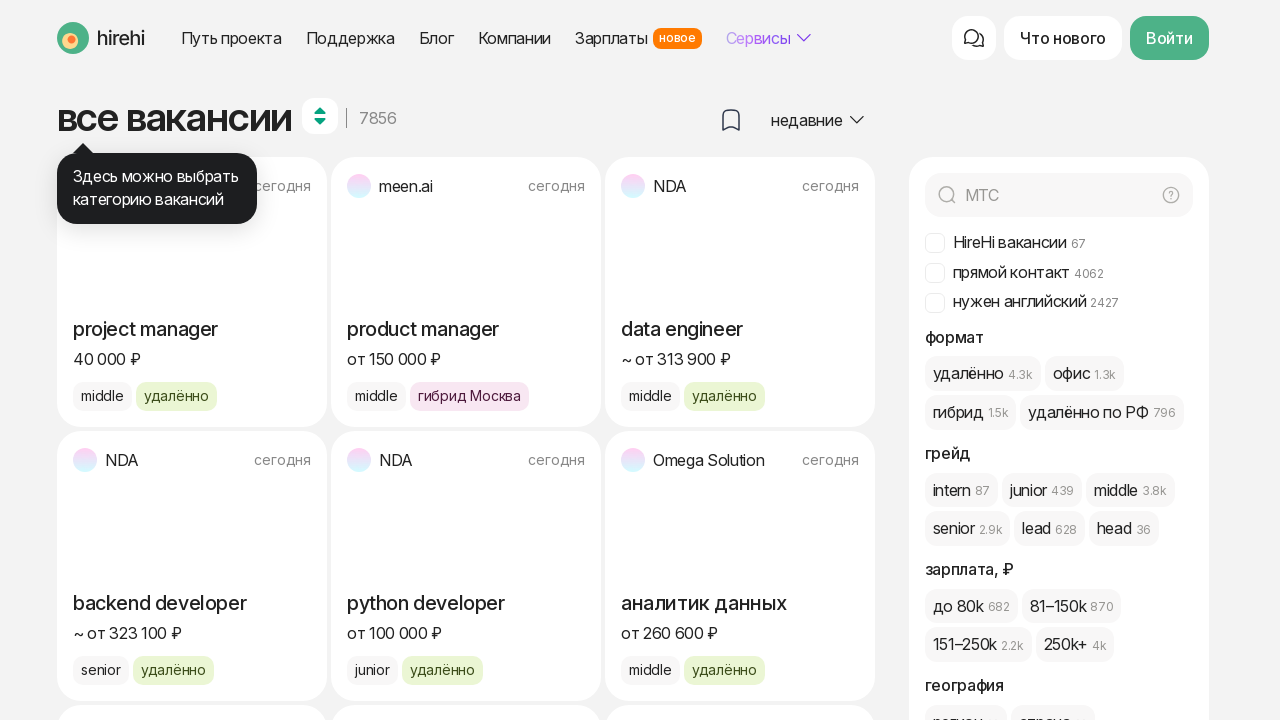

Waited for page to reach network idle state
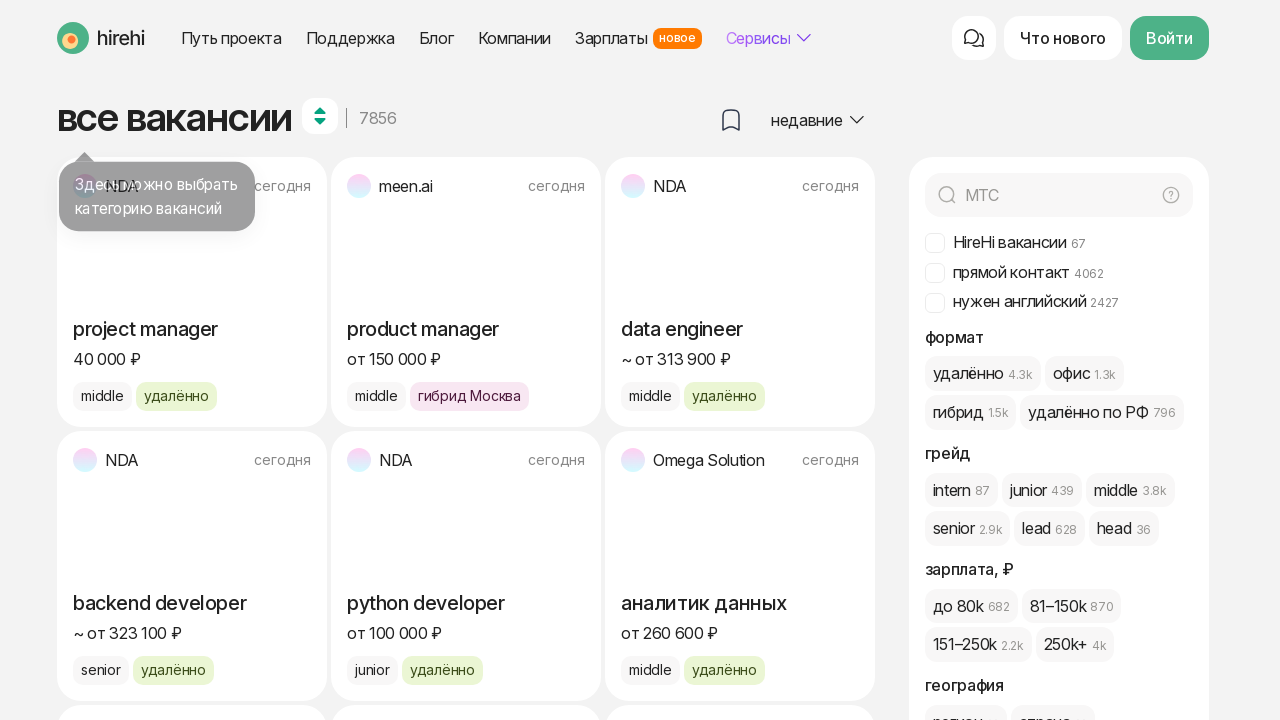

Waited 5 seconds for JavaScript to render content
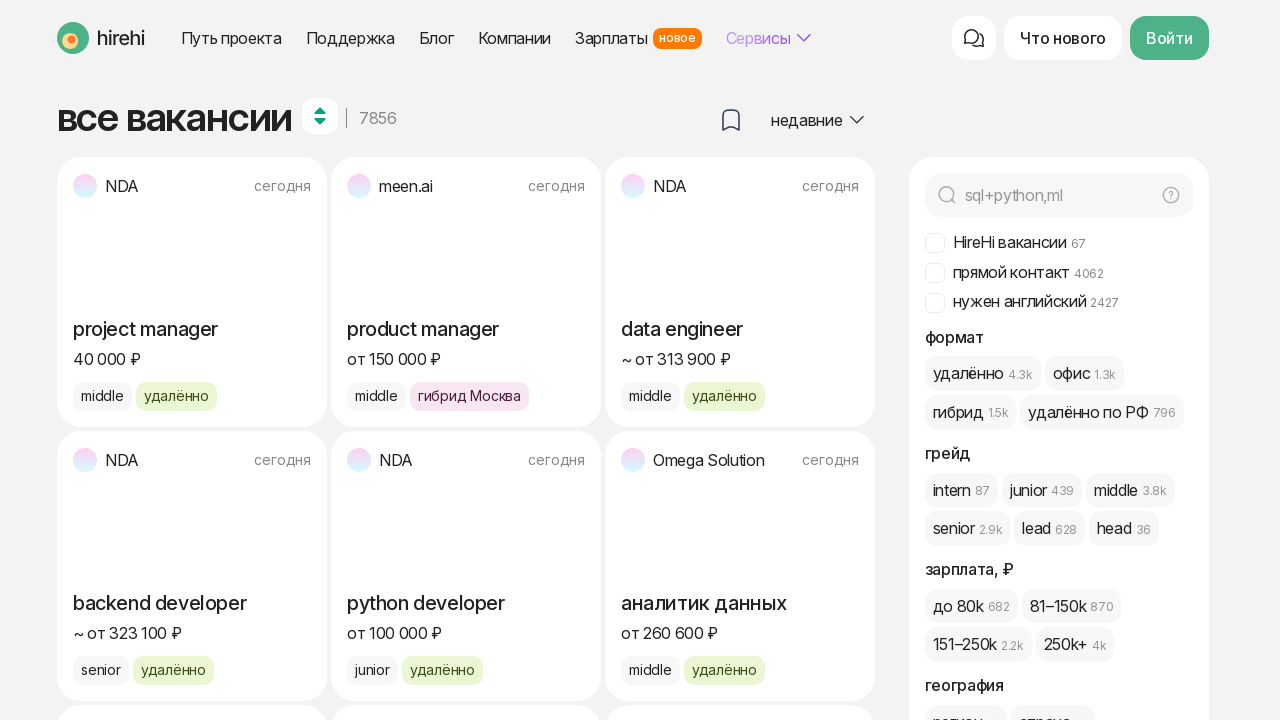

Found job cards with .job-card selector
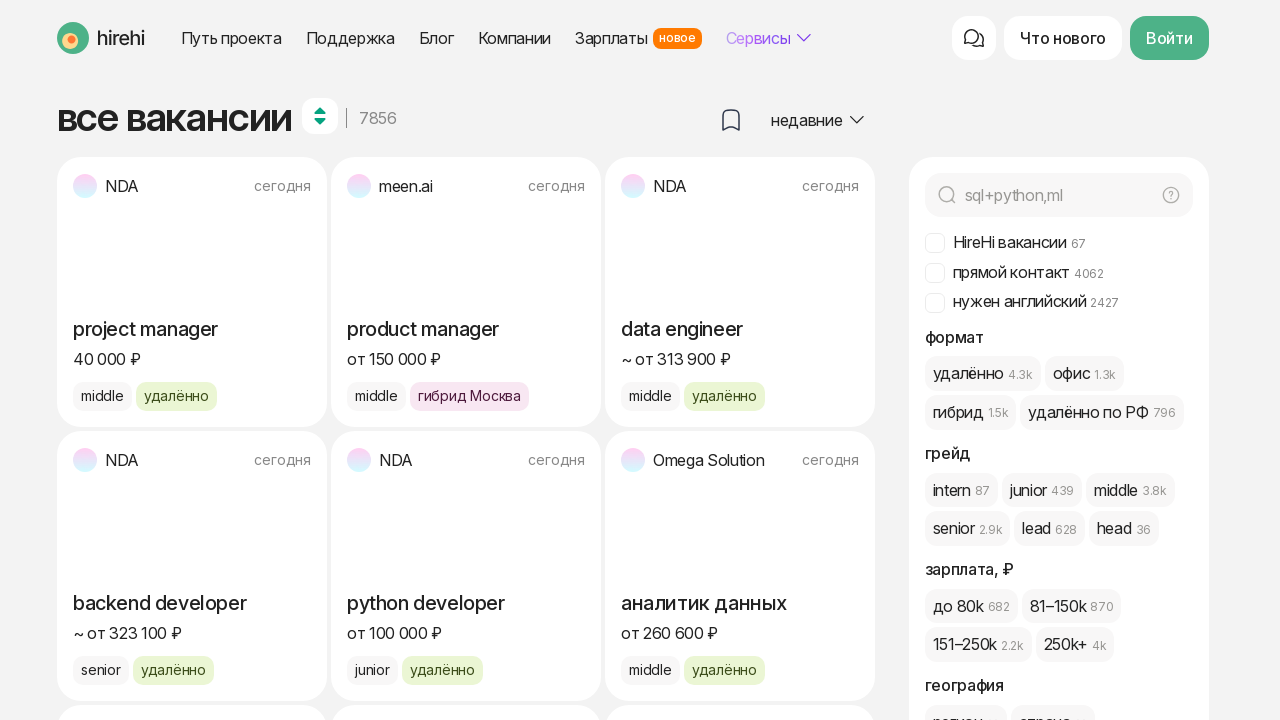

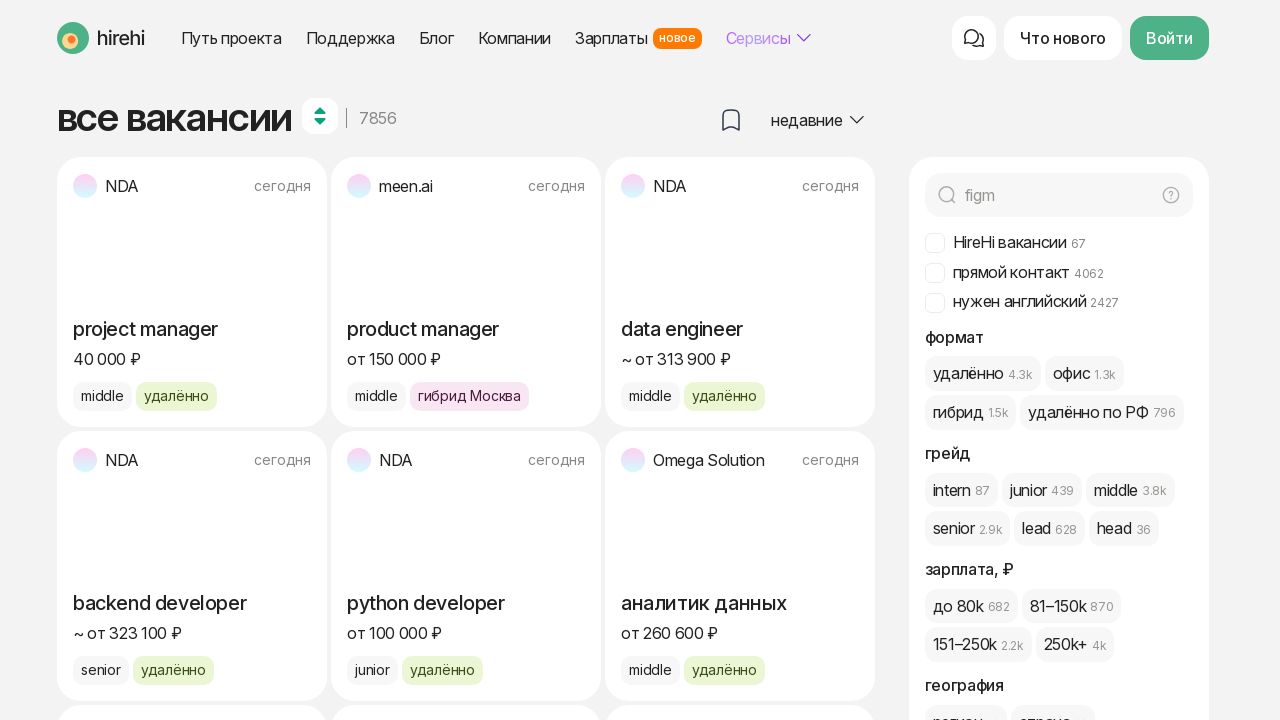